Tests carousel navigation controls by clicking next button and verifying previous/next buttons are displayed and enabled

Starting URL: https://www.uni-rostock.de/

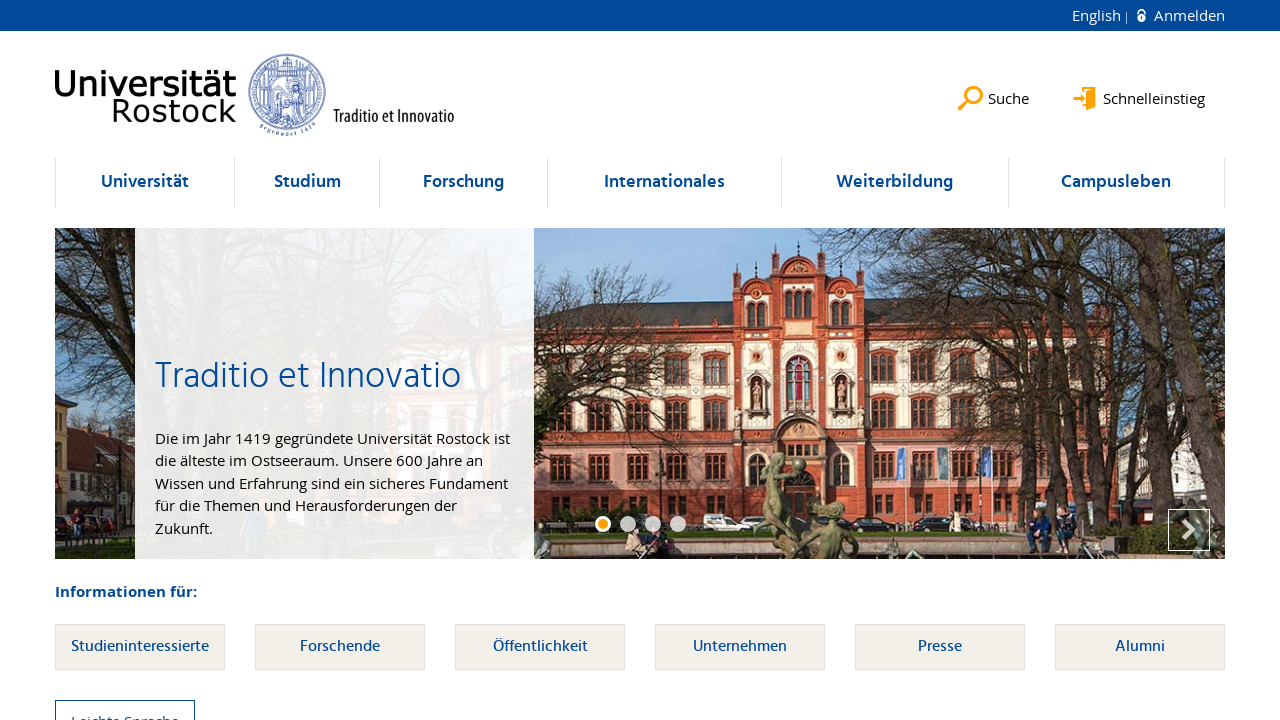

Clicked carousel next button at (1189, 530) on .slick-next
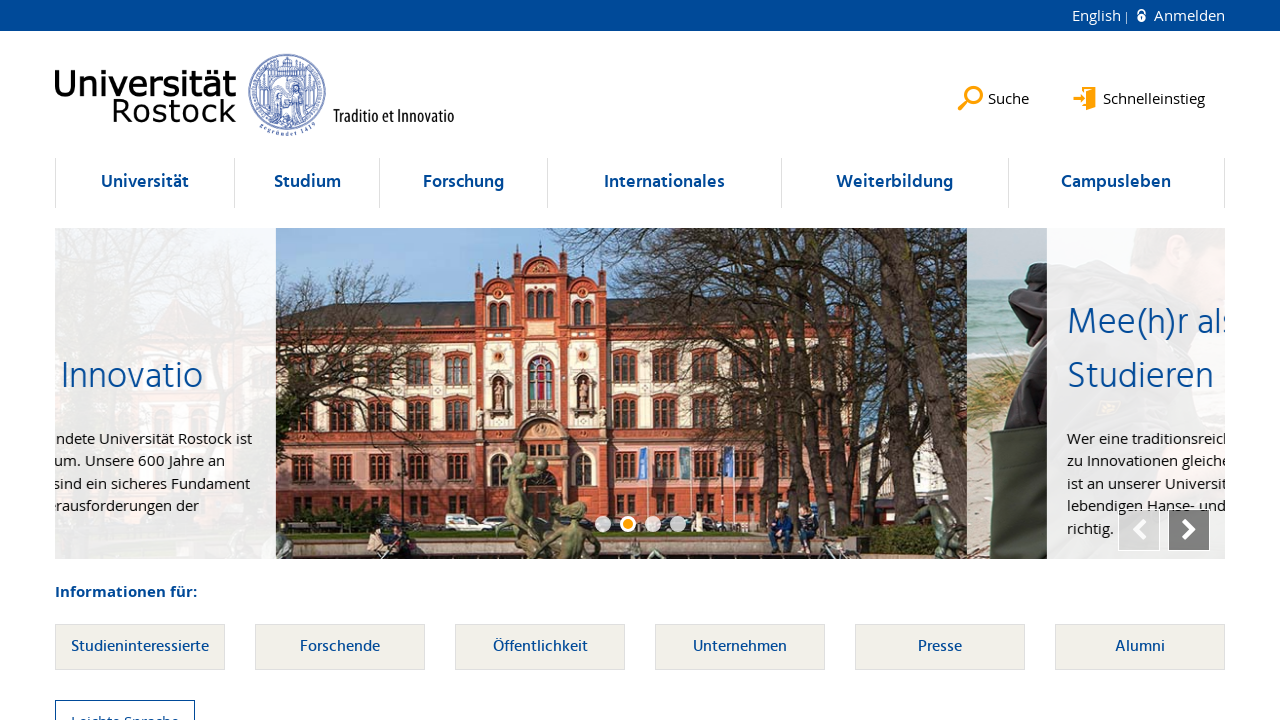

Previous carousel button is visible
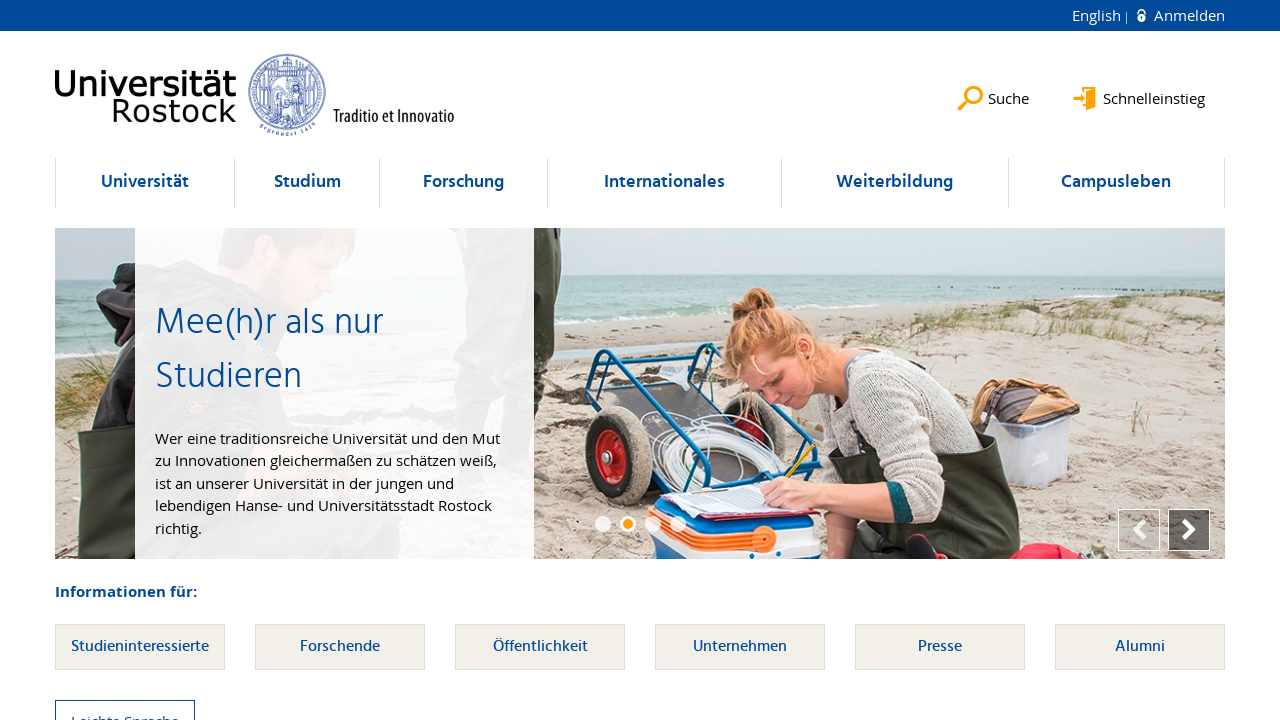

Next carousel button is visible
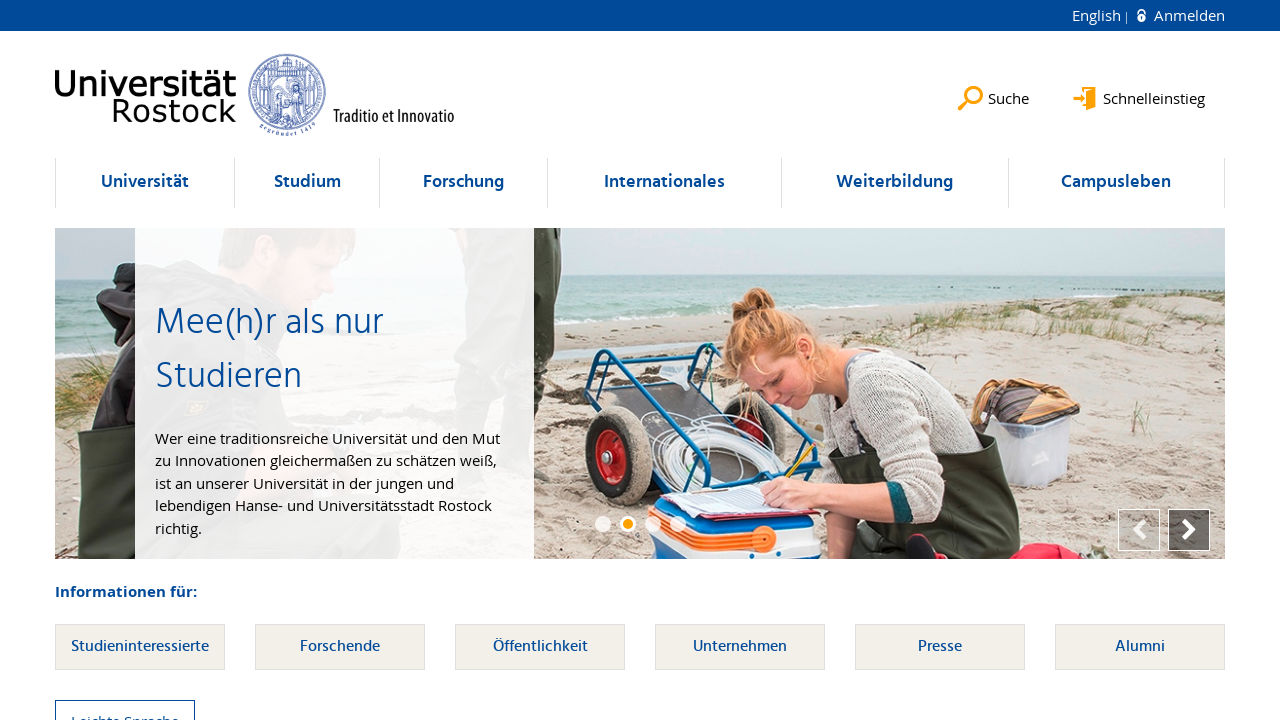

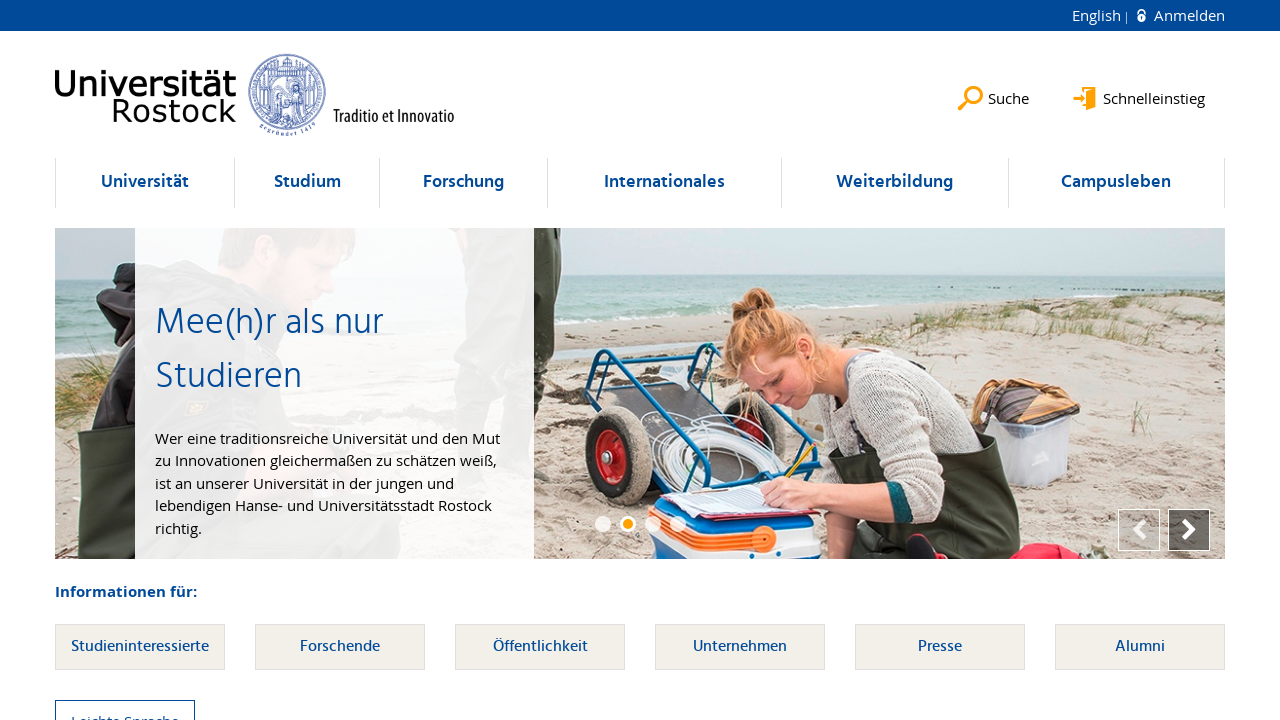